Tests form validation by clicking submit without filling any fields and checking that validation styling is applied to required fields

Starting URL: https://demoqa.com/automation-practice-form

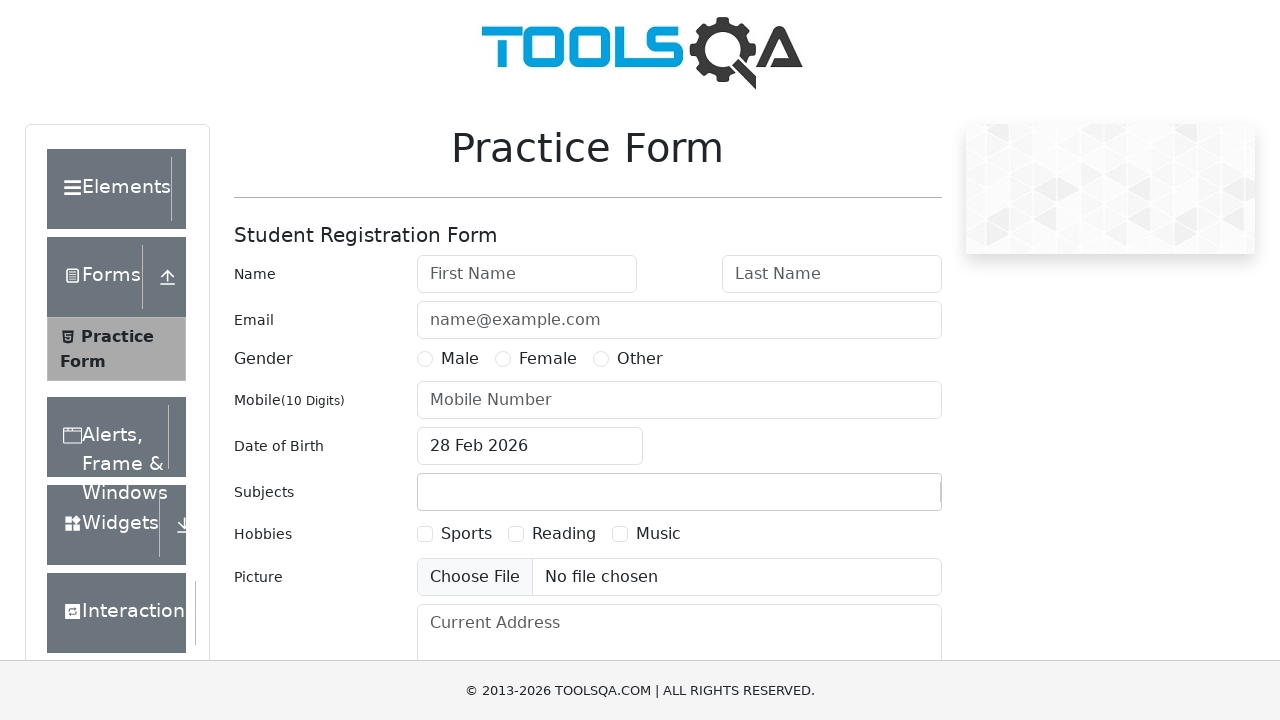

Clicked submit button without filling any form fields to trigger validation at (885, 499) on #submit
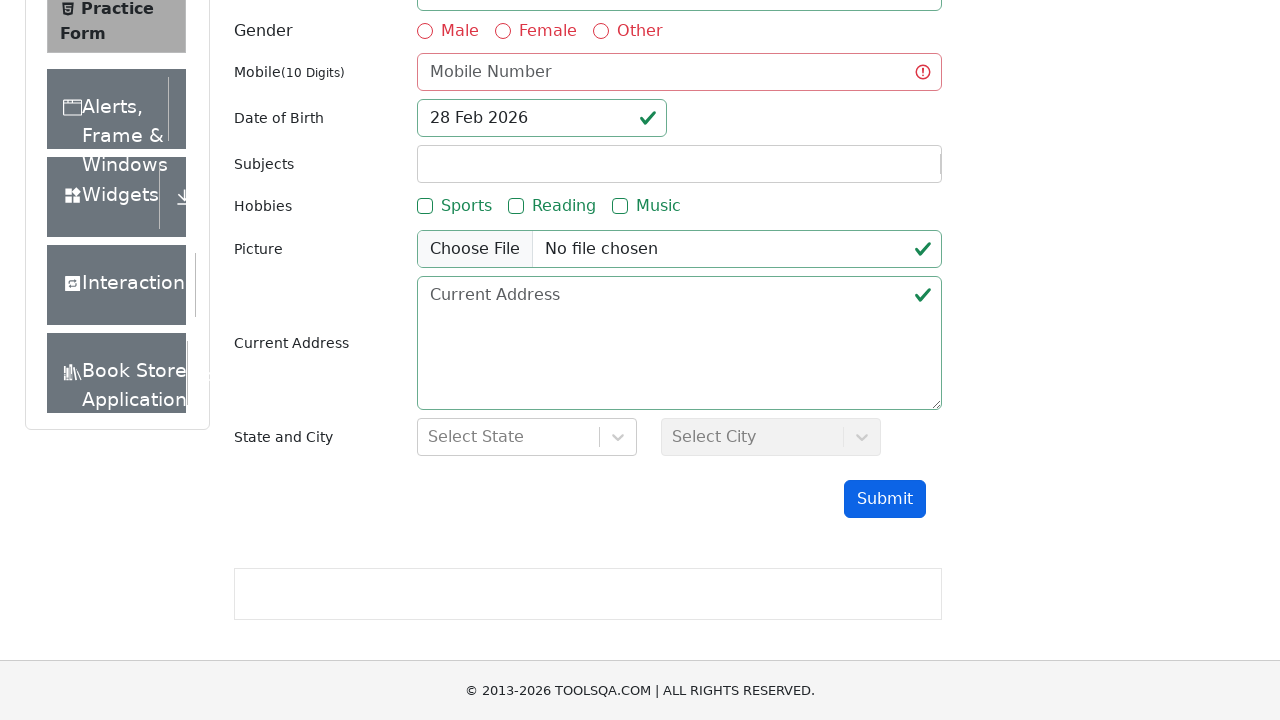

Waited for validation styling to be applied to first name field (invalid state)
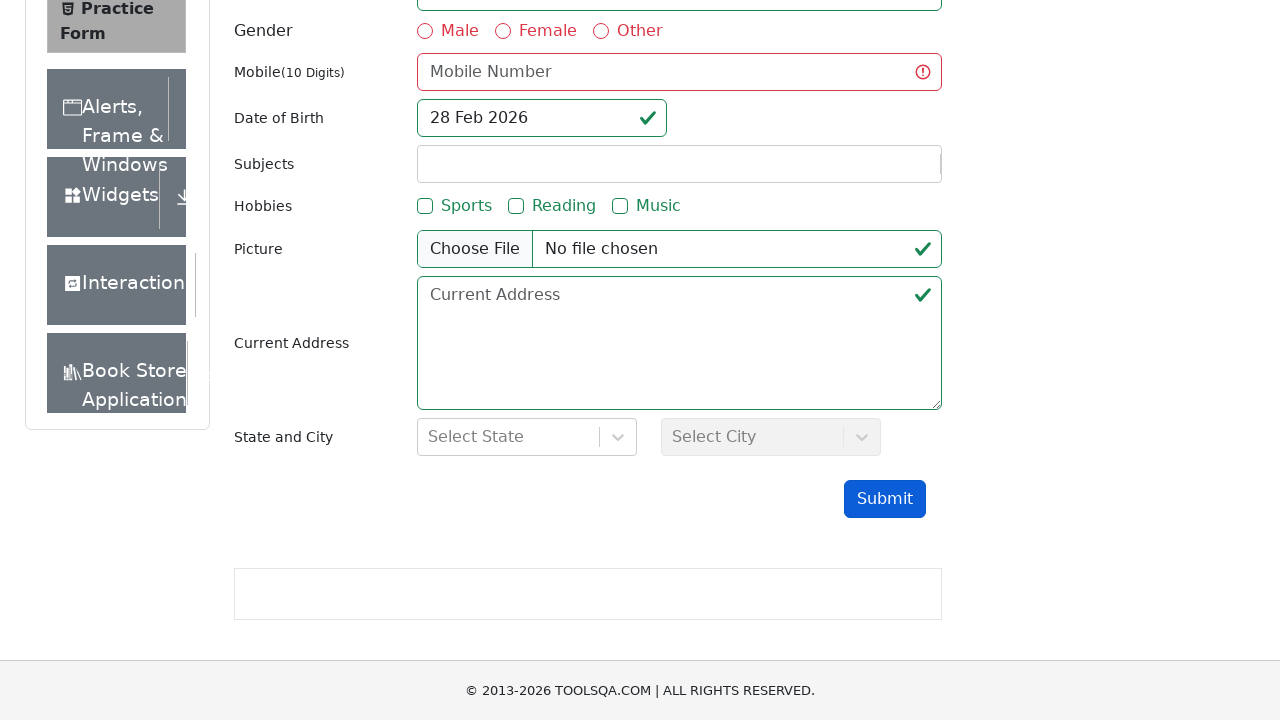

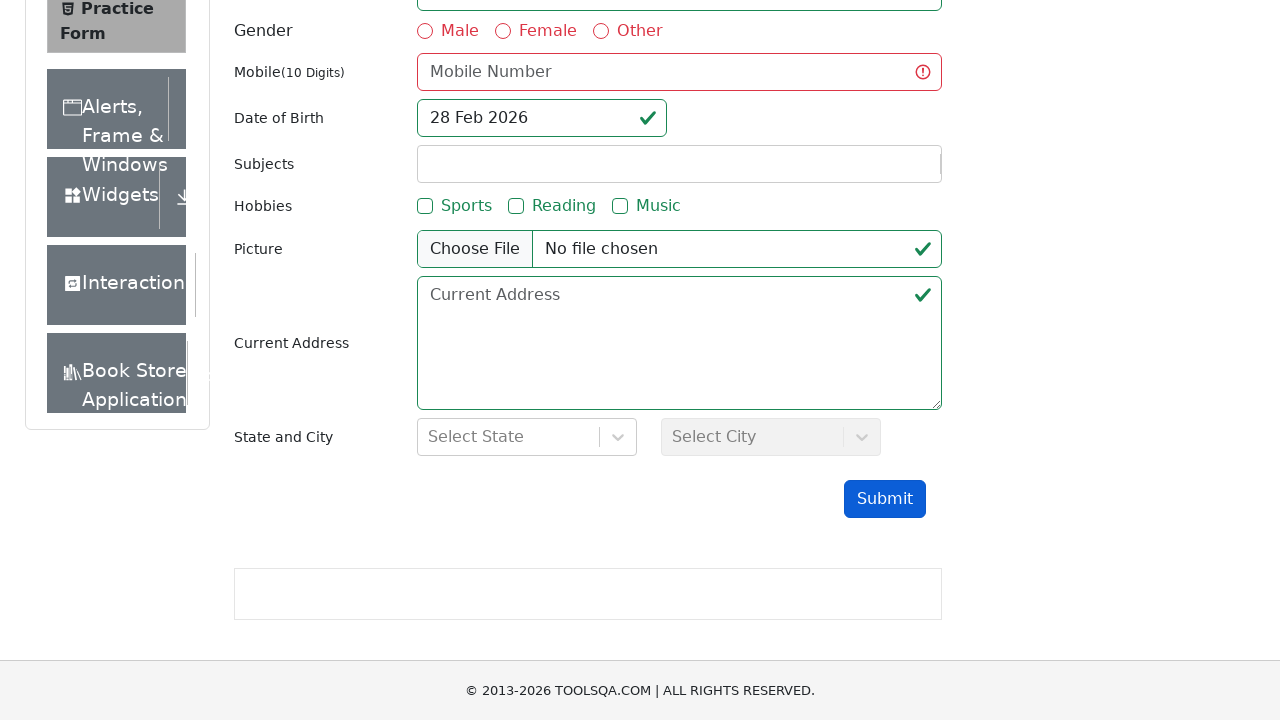